Navigates to a Vietnamese tarot card interpretation page and verifies the page content loads by waiting for the main content elements.

Starting URL: https://tarot.vn/dien-giai-xuoi-cua-la-bai-the-fool-trong-tarot/

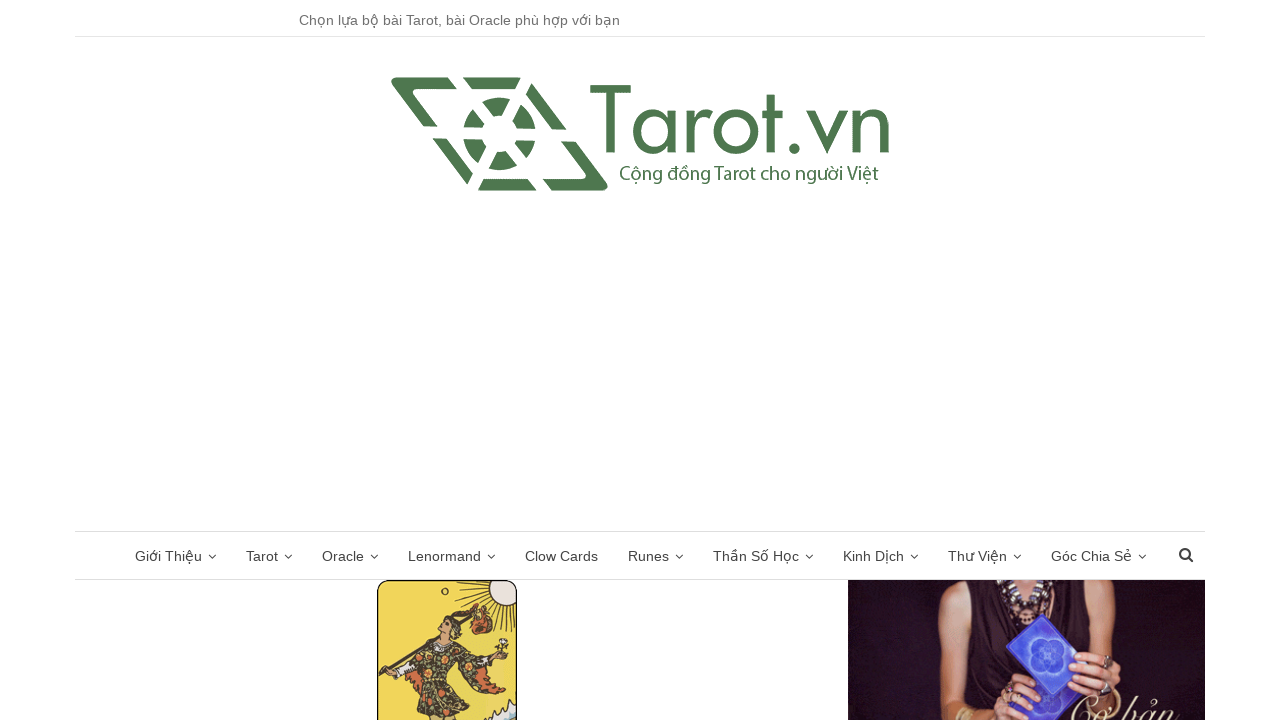

Waited for page DOM content to fully load
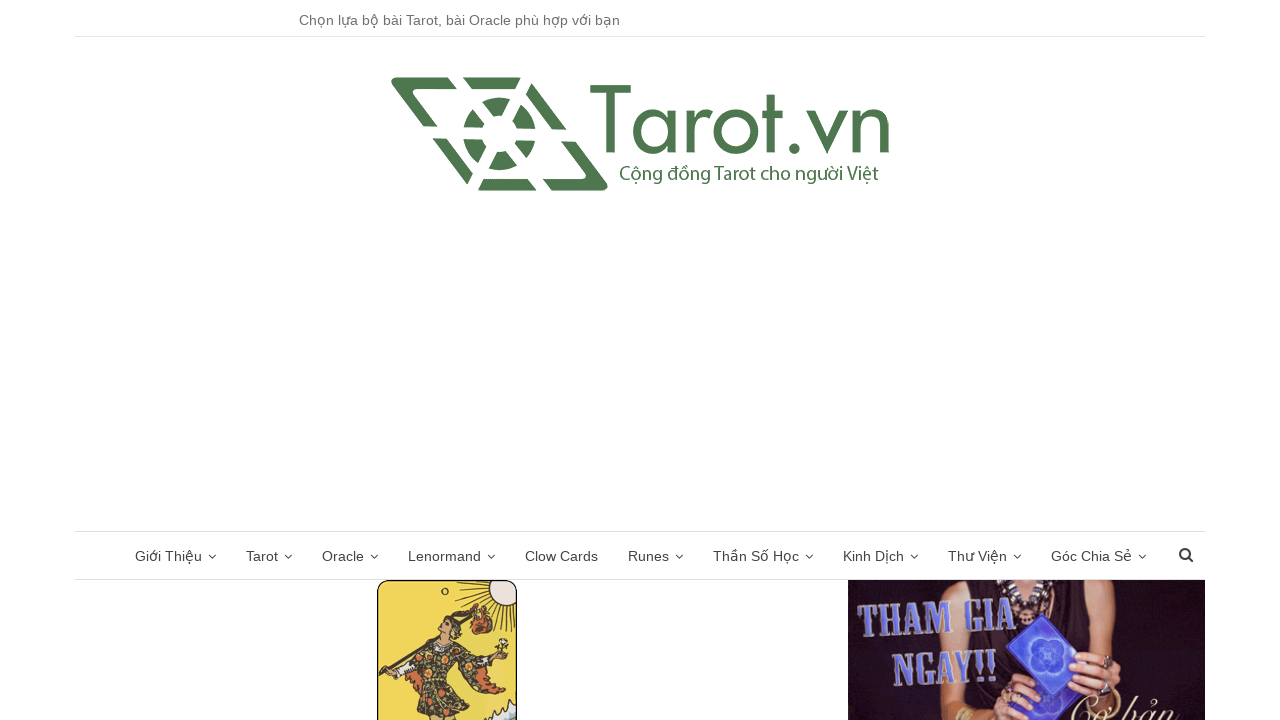

Verified main body content element is present on Vietnamese tarot page
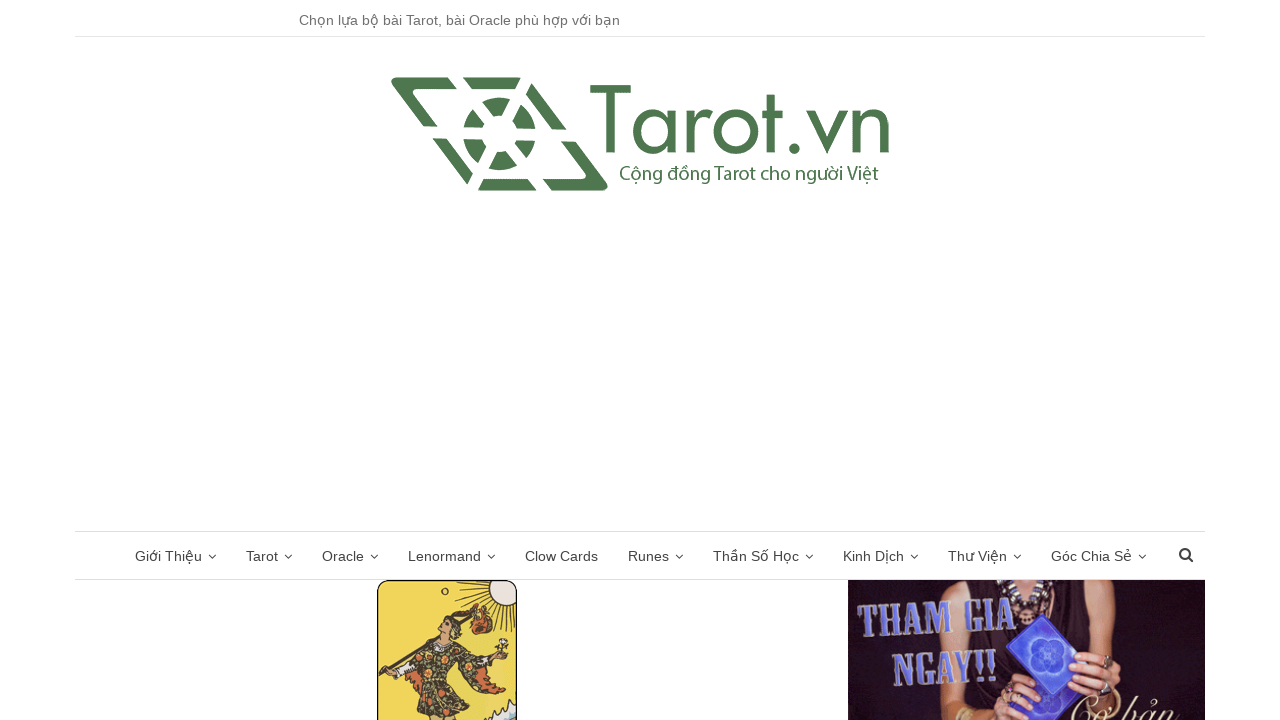

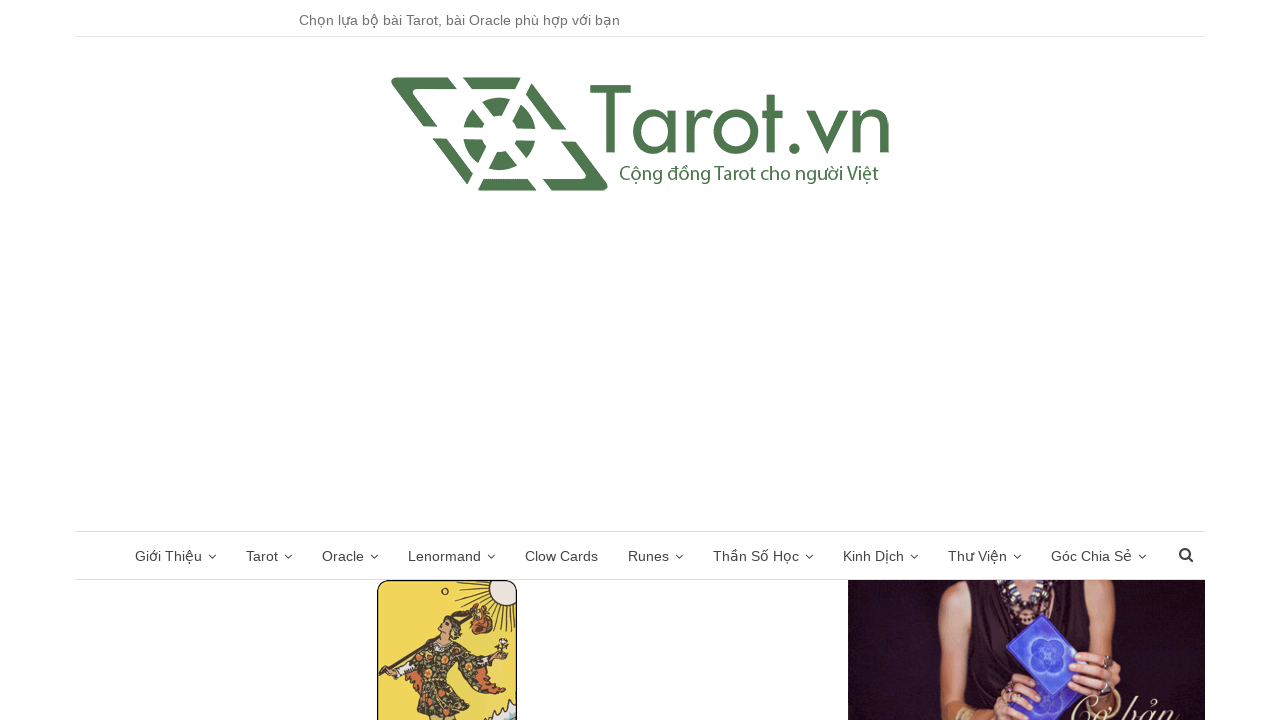